Tests todo list functionality by adding two todo items, marking the first as completed, and verifying the completion states

Starting URL: https://demo.playwright.dev/todomvc/

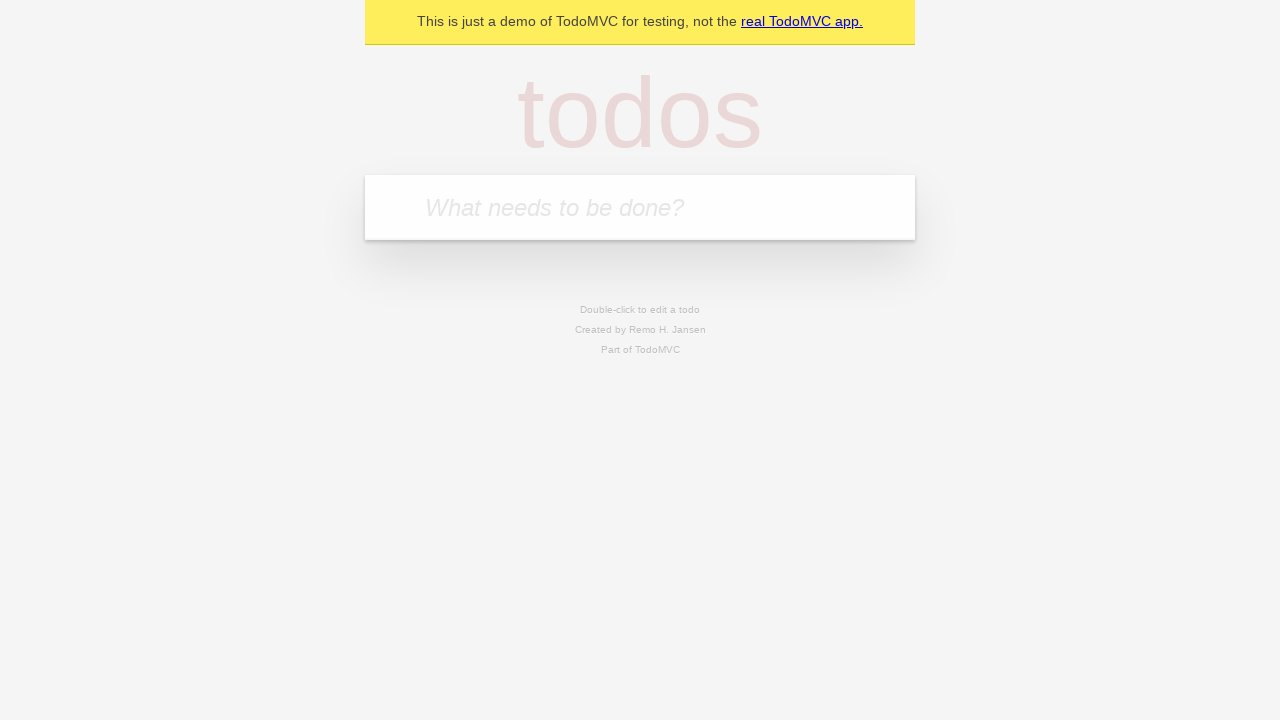

Located the todo input field with placeholder 'What needs to be done?'
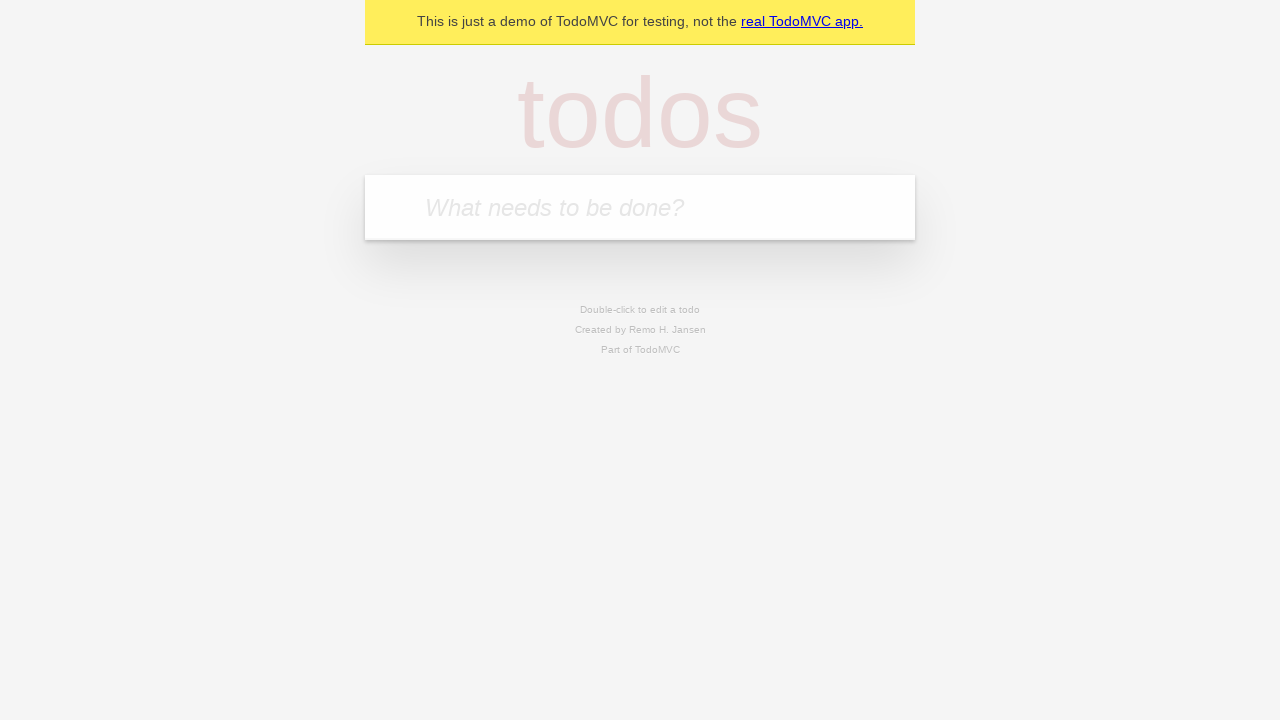

Filled first todo item with 'John doe' on internal:attr=[placeholder="What needs to be done?"i]
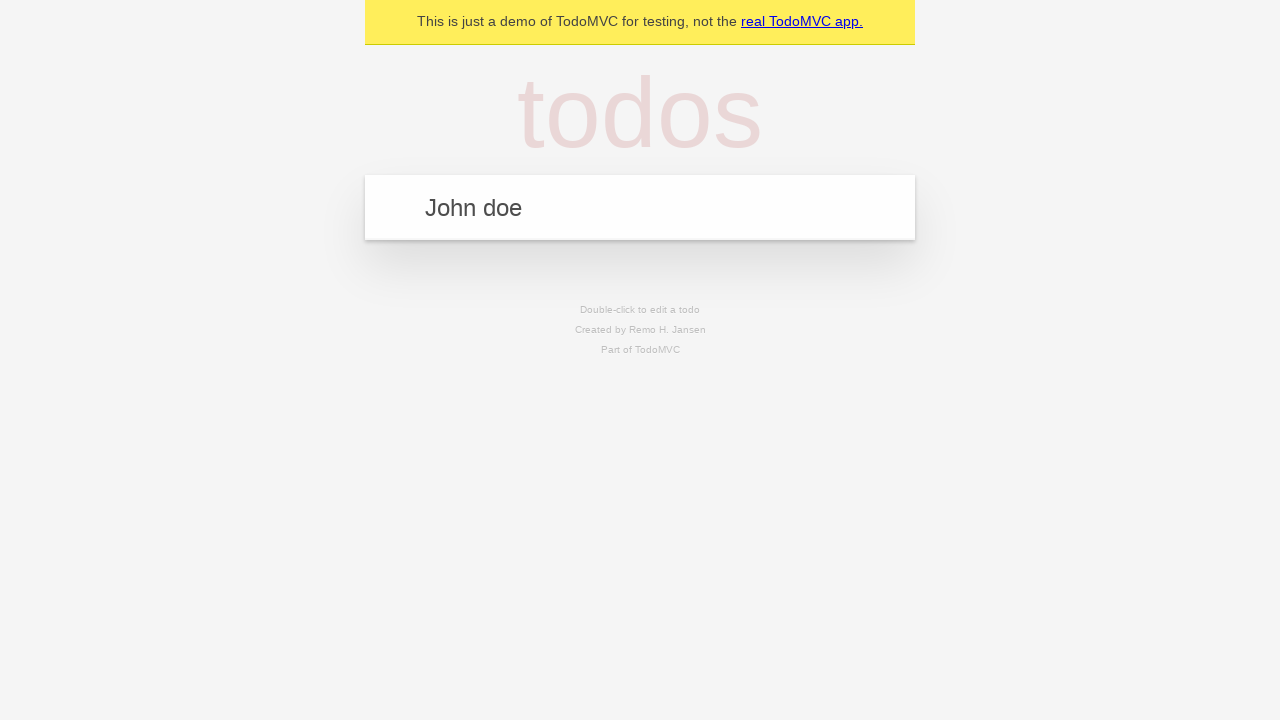

Pressed Enter to submit first todo item on internal:attr=[placeholder="What needs to be done?"i]
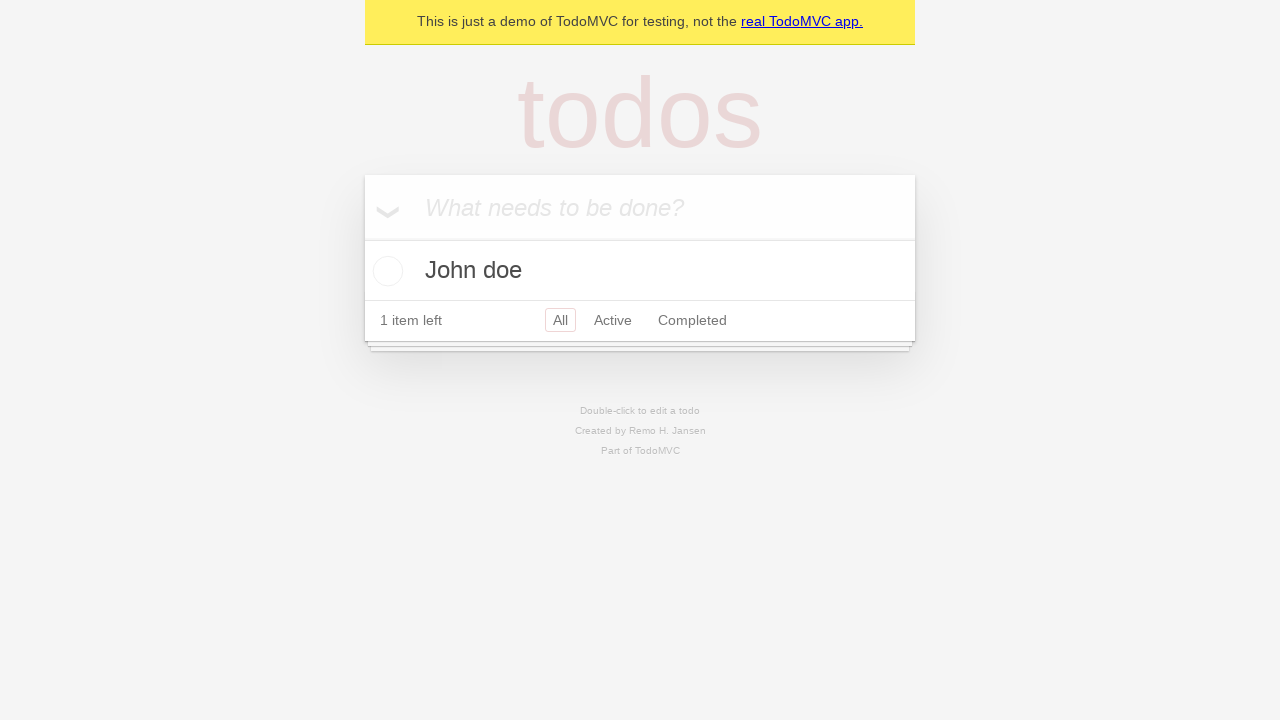

Filled second todo item with 'JJ DoE' on internal:attr=[placeholder="What needs to be done?"i]
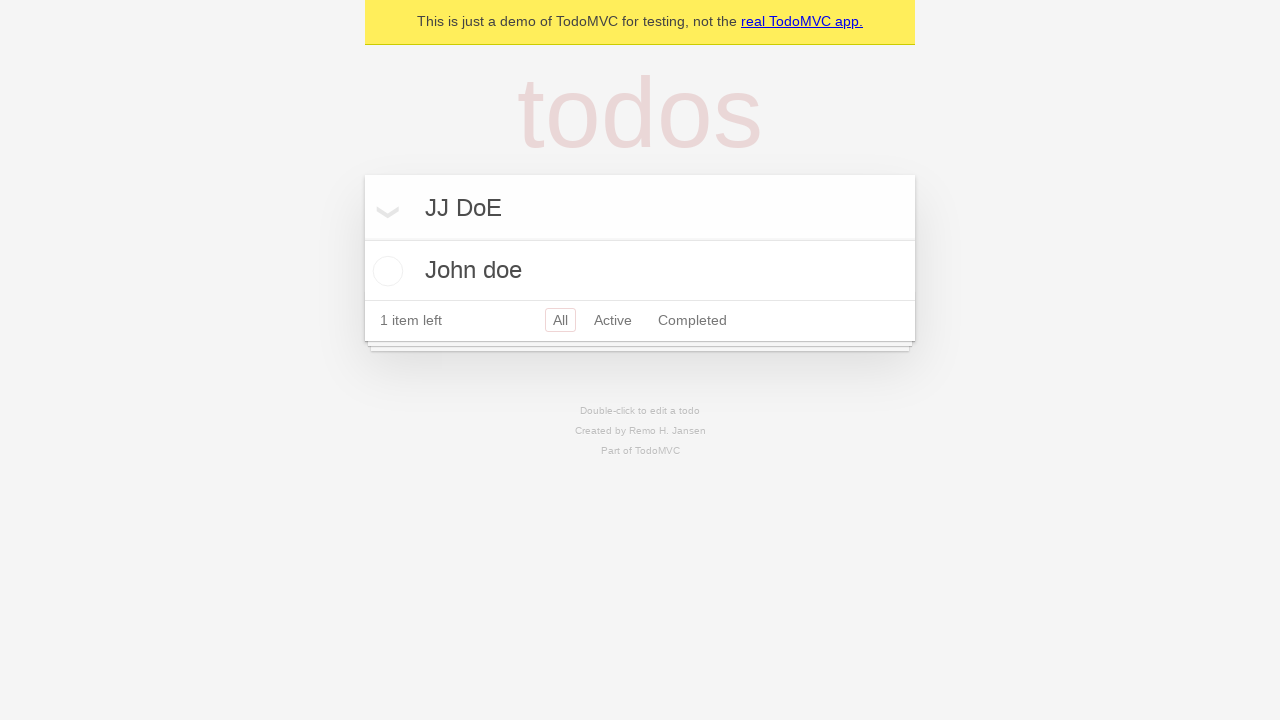

Pressed Enter to submit second todo item on internal:attr=[placeholder="What needs to be done?"i]
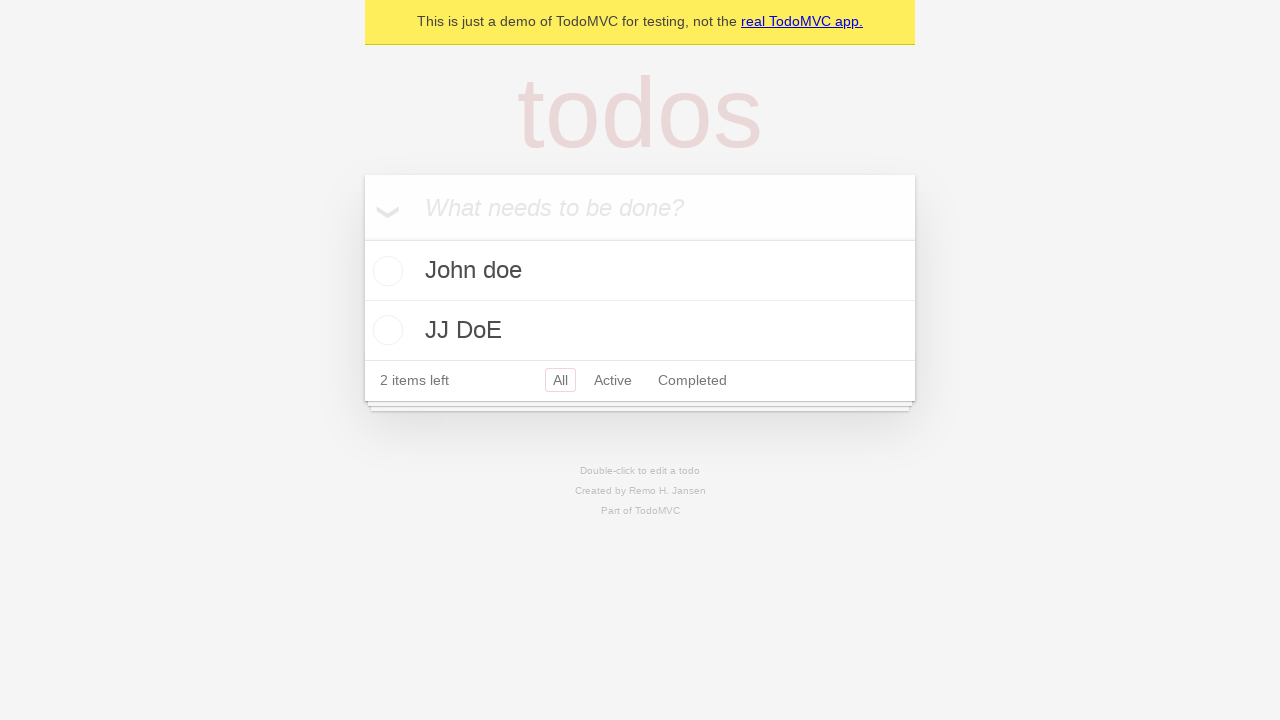

Located the first todo item
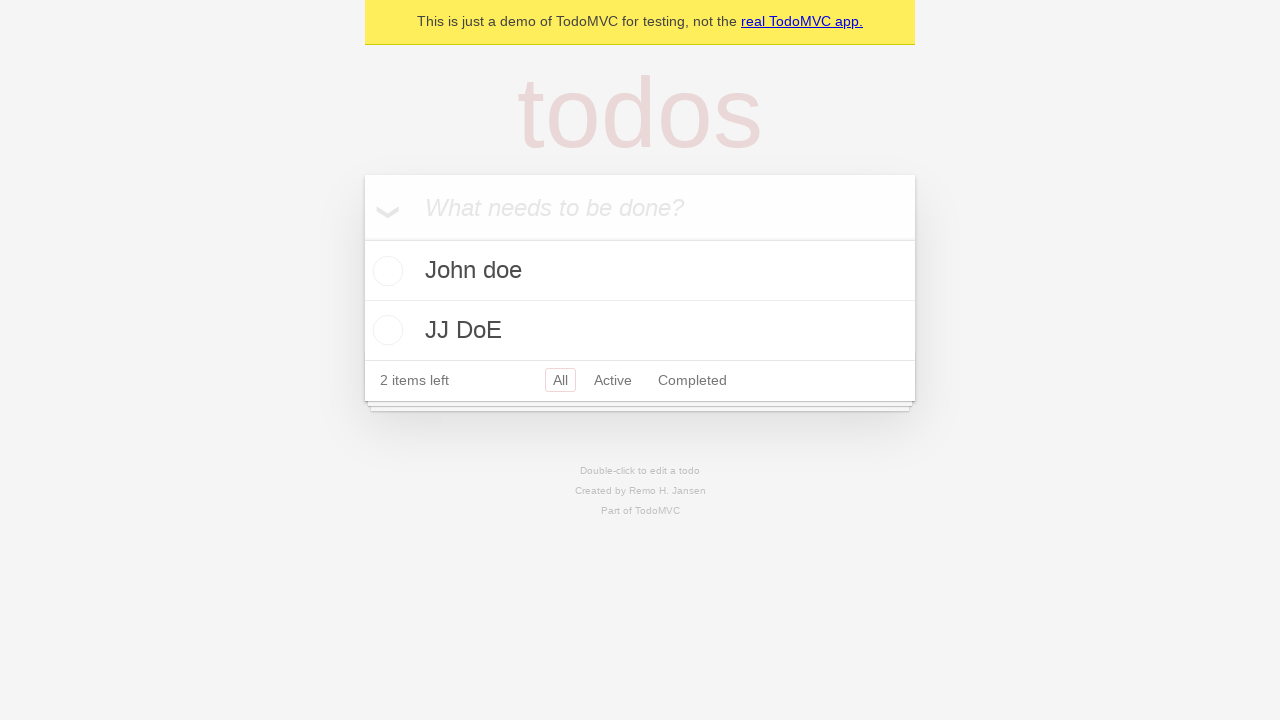

Checked the checkbox for the first todo item to mark as completed at (385, 271) on internal:testid=[data-testid="todo-item"s] >> nth=0 >> internal:role=checkbox
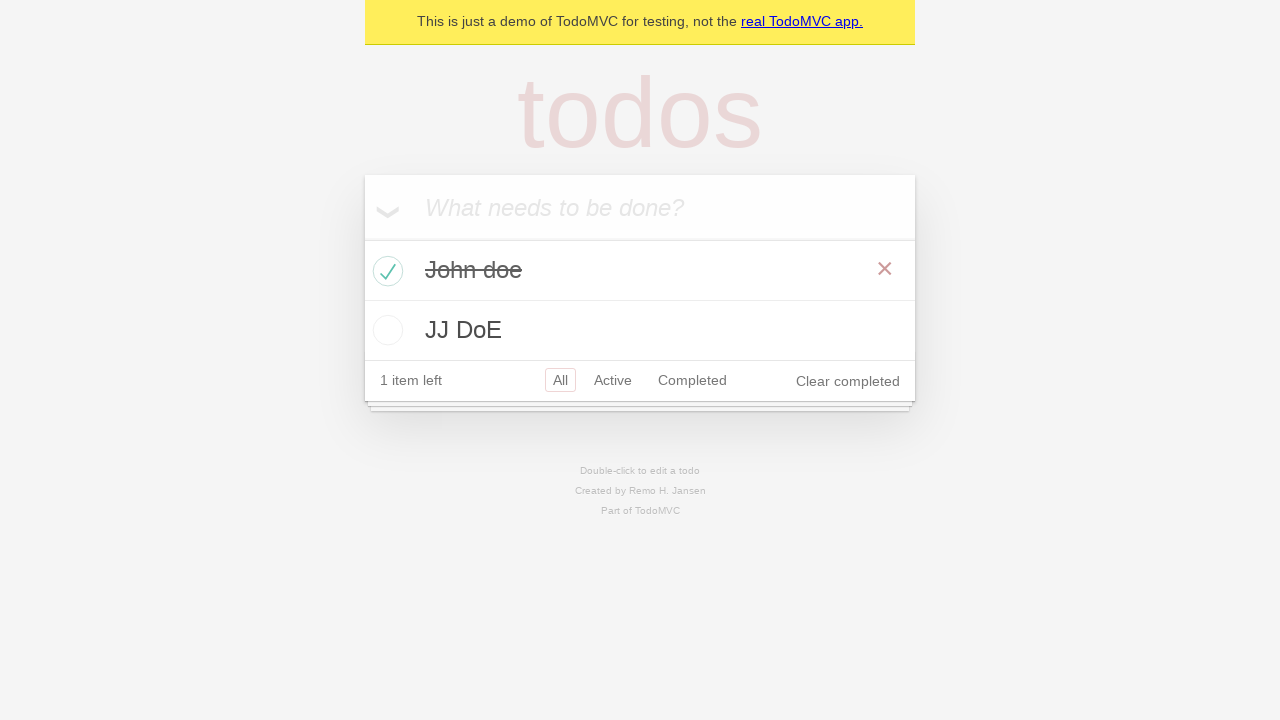

Verified that the first todo item is marked with completed state
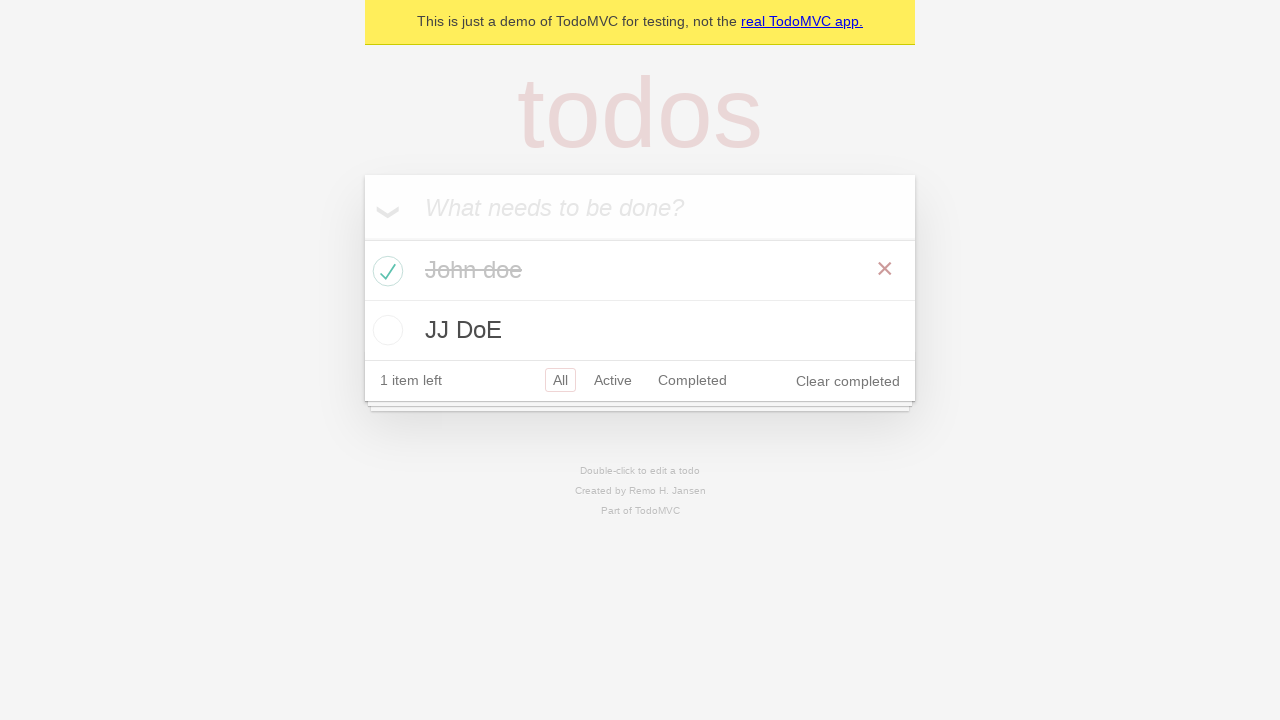

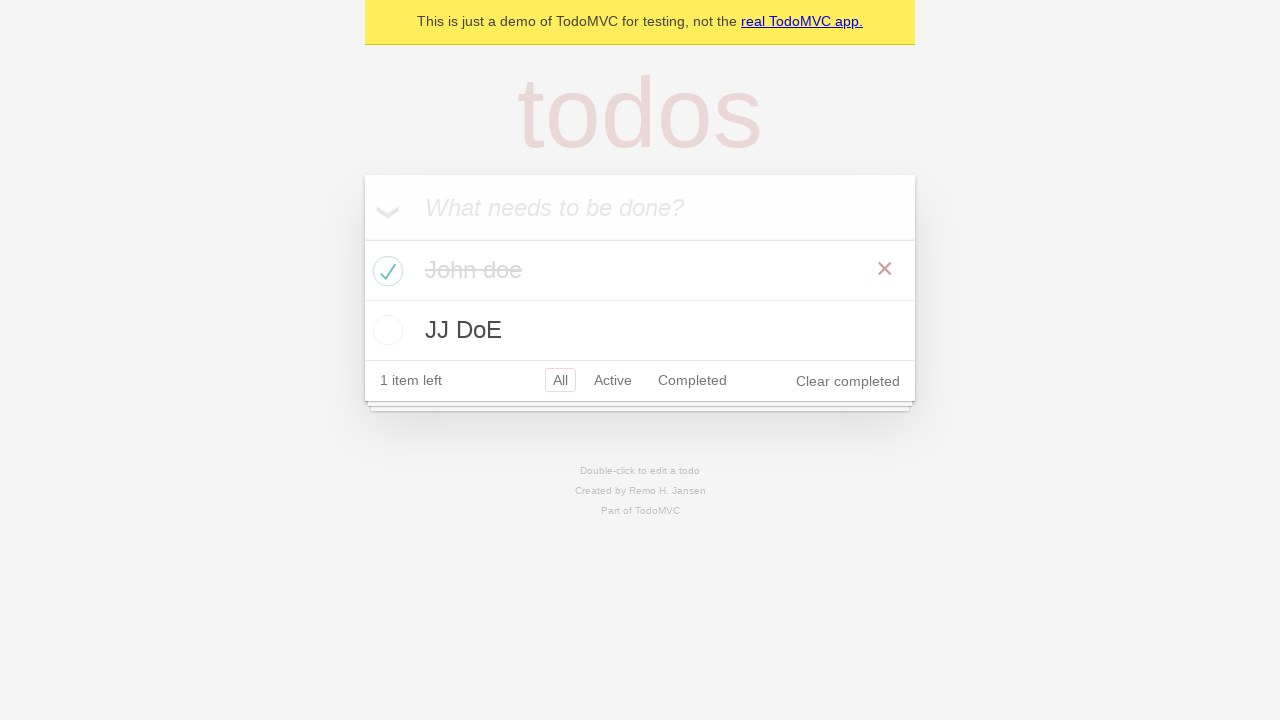